Tests cookie deletion by finding a specific cookie, deleting it, refreshing the page, and verifying the cookie no longer exists.

Starting URL: https://demoqa.com/login

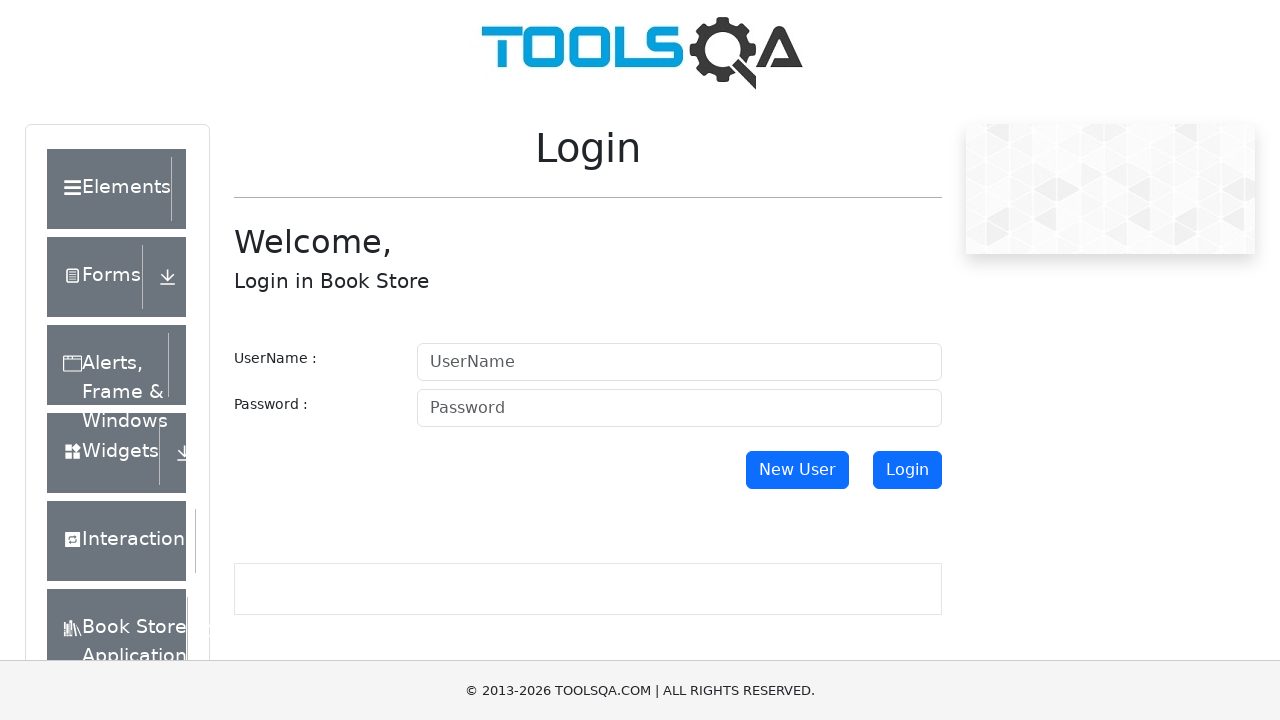

Waited for page to load with networkidle state
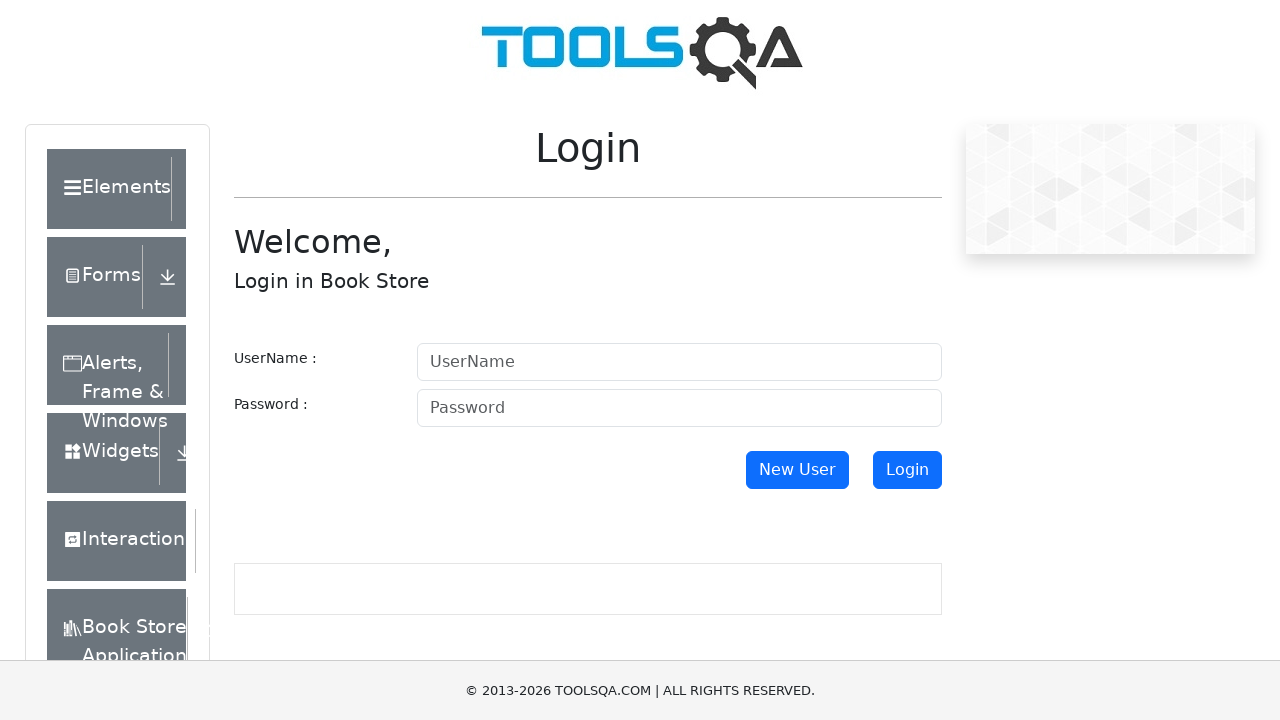

Retrieved cookies before deletion: ['_ga', '_gid', '_gat_UA-109033876-1', 'i', 'pd', 'IDE', 'TDID', 'TDCPM', 'uid']
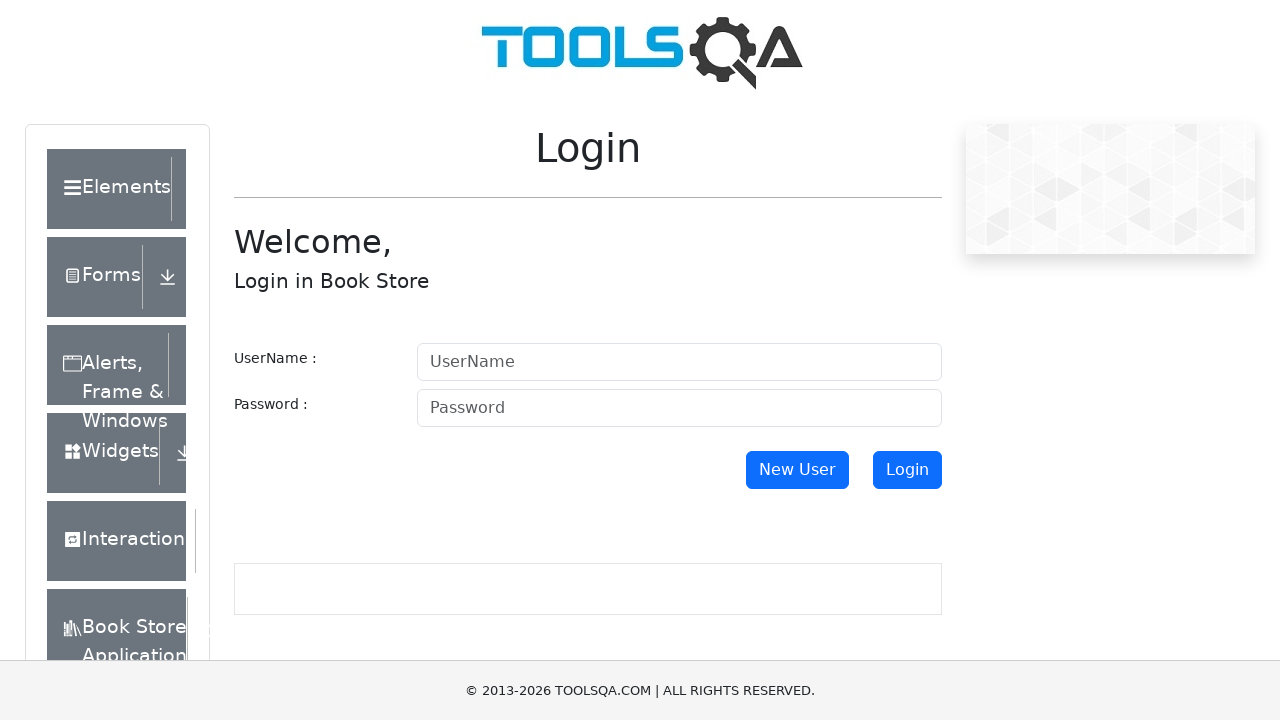

Cleared all cookies from context
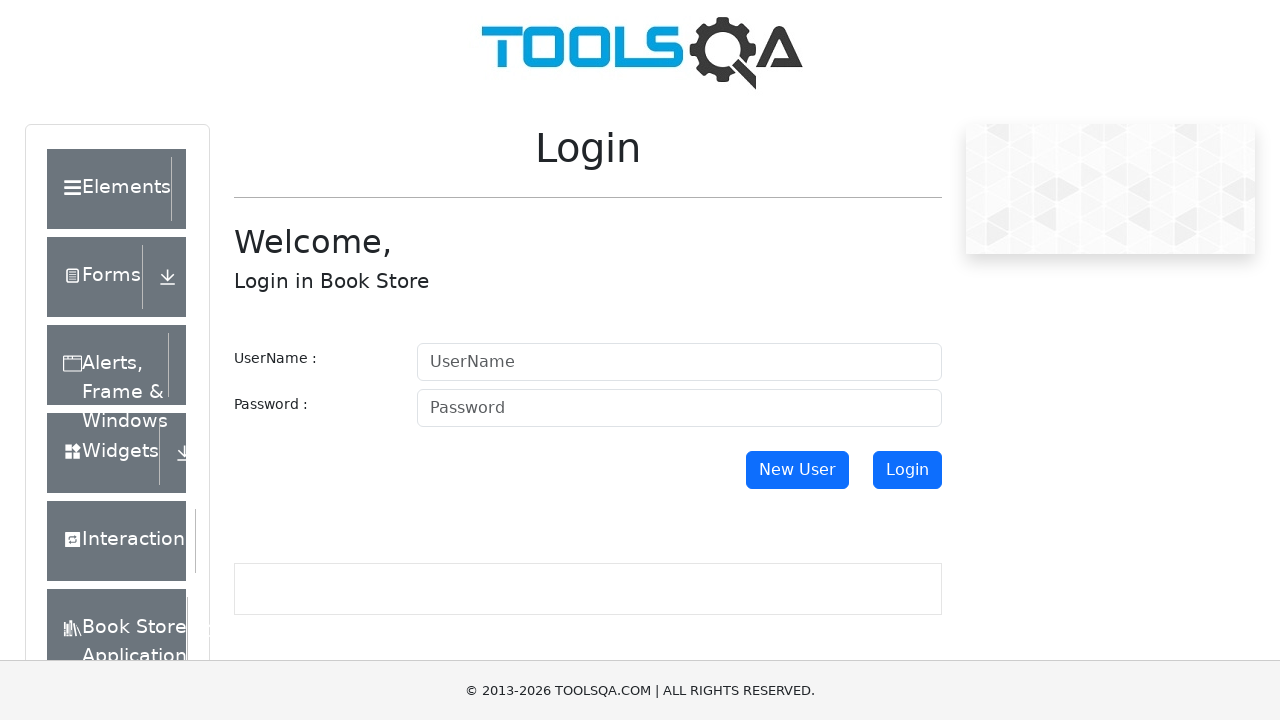

Reloaded page to verify cookies were deleted
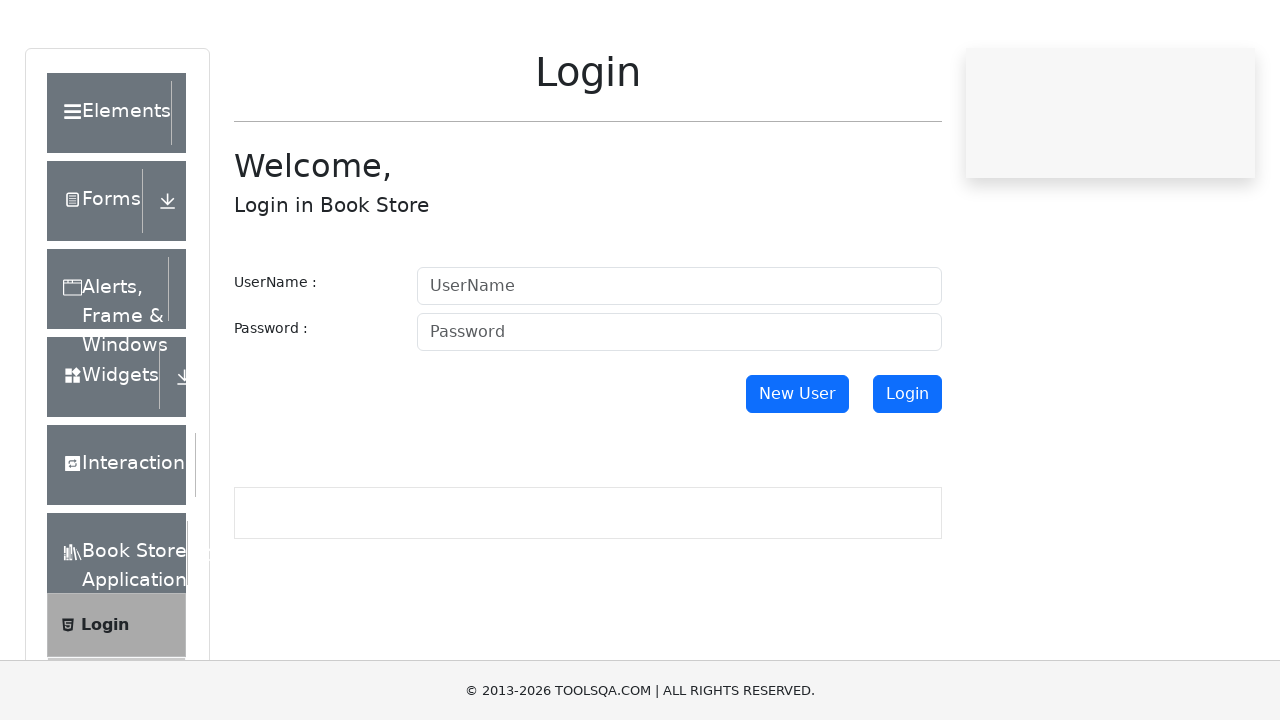

Verified cookies after deletion: [{'name': '_ga_MVRXK93D28', 'value': 'GS2.1.s1772480757$o1$g0$t1772480757$j60$l0$h0', 'domain': '.demoqa.com', 'path': '/', 'expires': 1807040757.851753, 'httpOnly': False, 'secure': False, 'sameSite': 'Lax'}, {'name': '_ga', 'value': 'GA1.1.765492684.1772480754', 'domain': '.demoqa.com', 'path': '/', 'expires': 1807040757.85203, 'httpOnly': False, 'secure': False, 'sameSite': 'Lax'}]
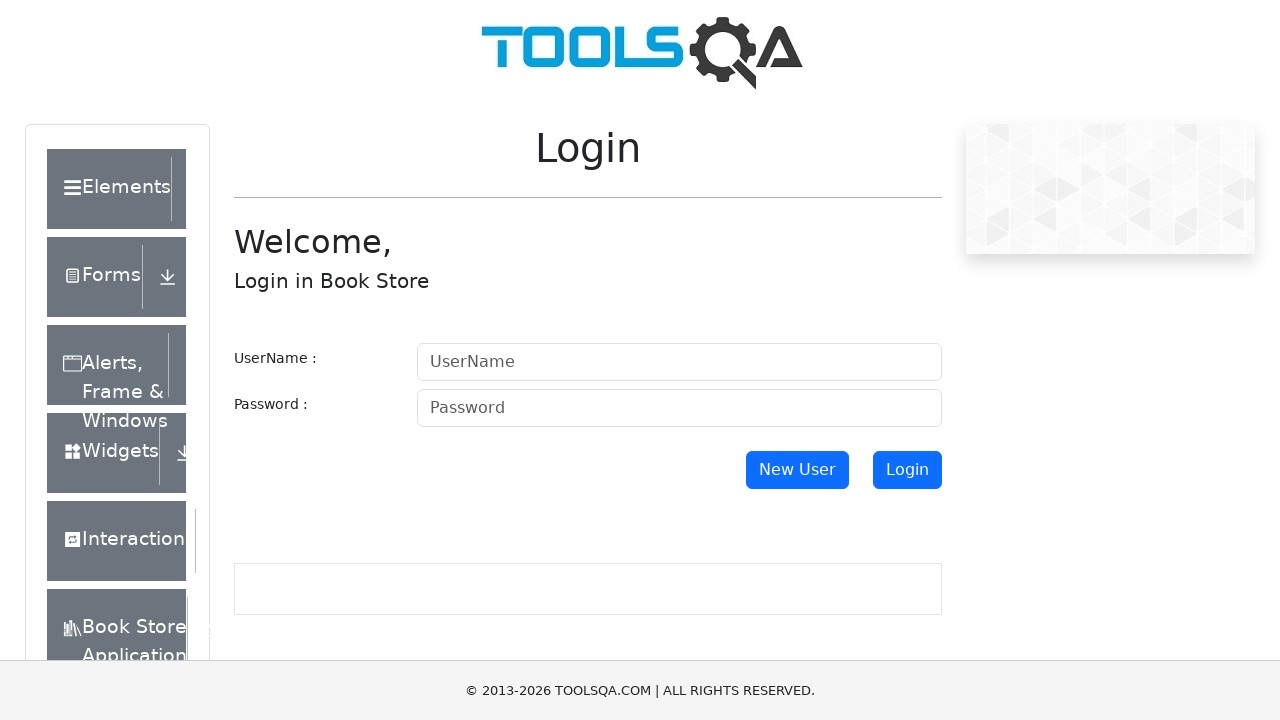

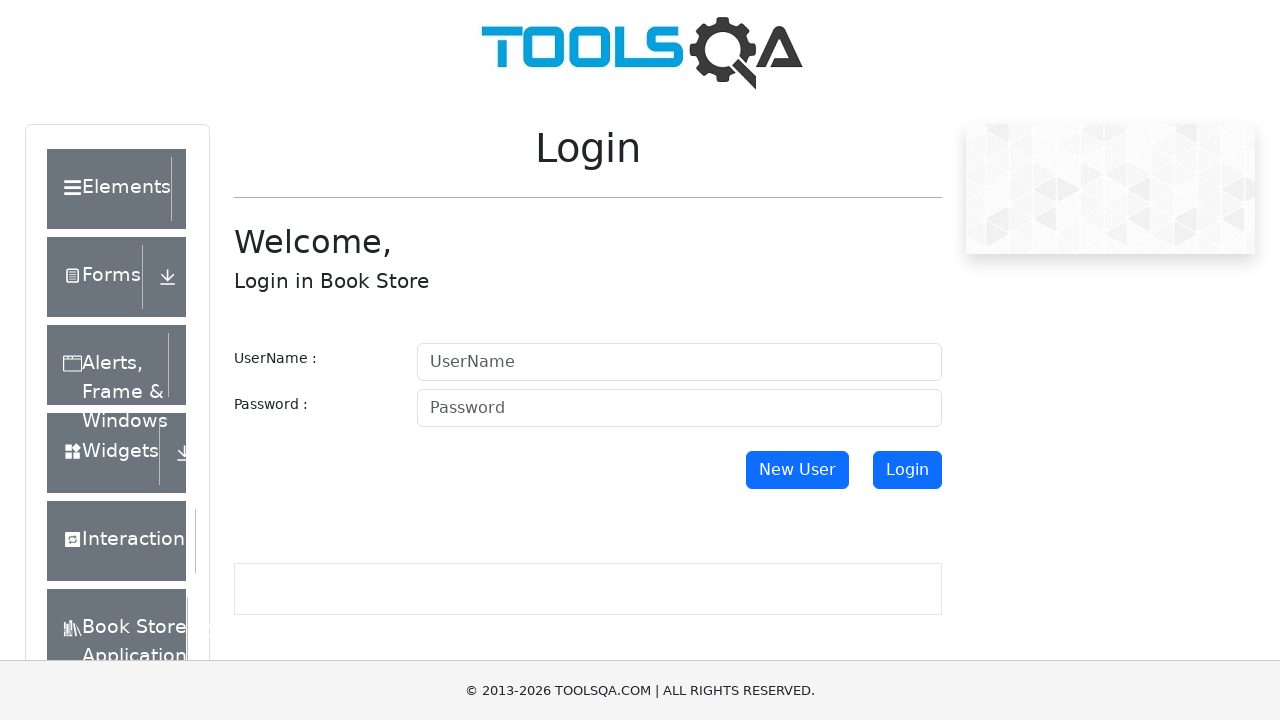